Tests double-click functionality by double-clicking a button and verifying a message appears

Starting URL: https://automationfc.github.io/basic-form/index.html

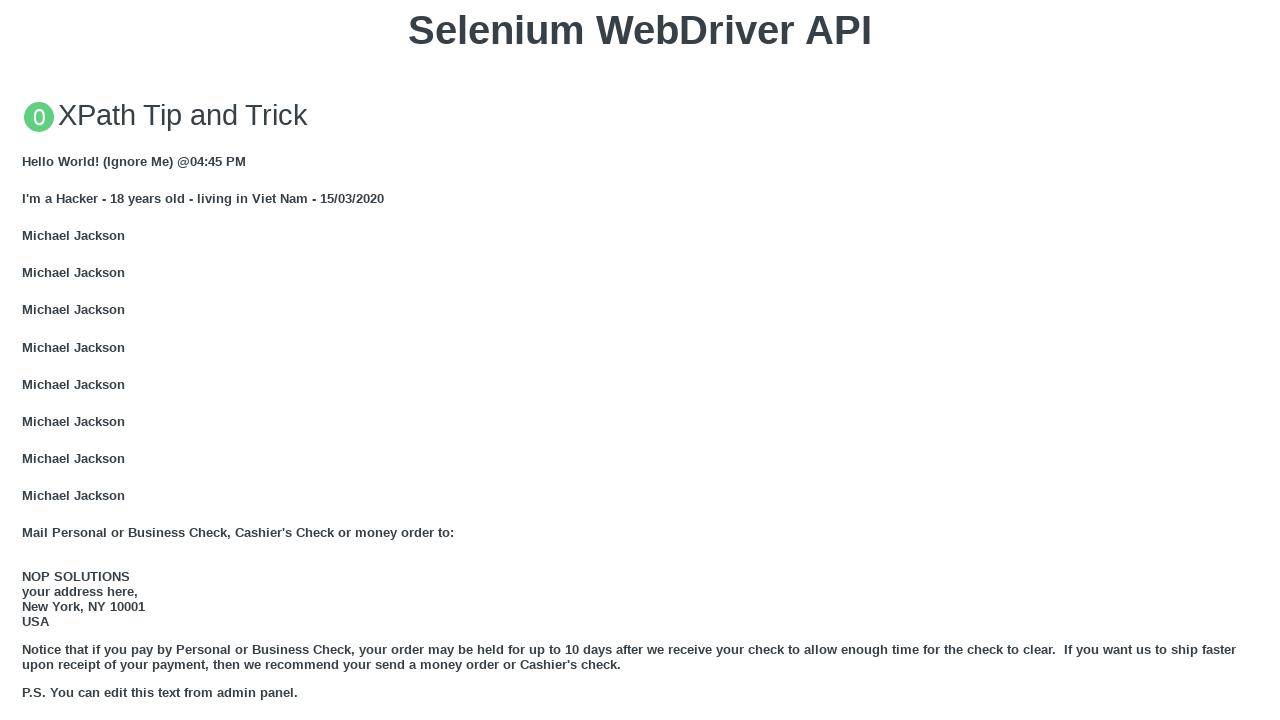

Double-clicked the 'Double click me' button at (640, 361) on button:has-text('Double click me')
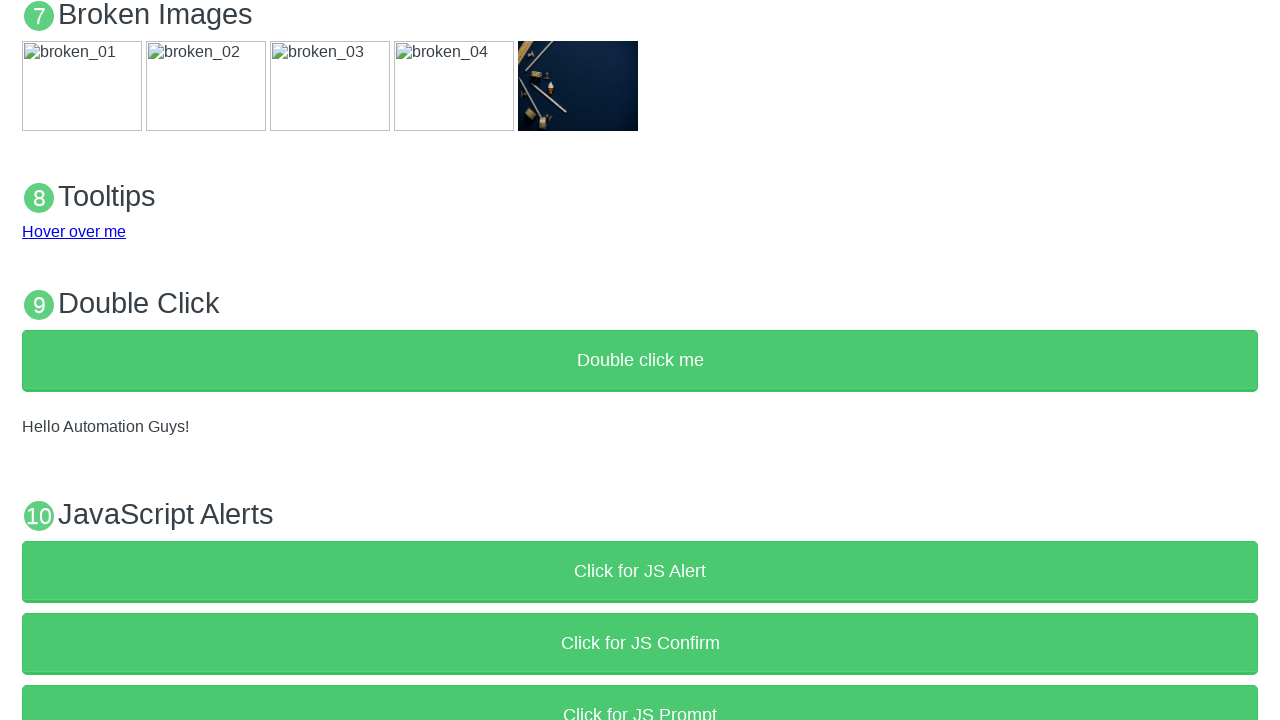

Waited for 'Hello Automation Guys!' message to appear
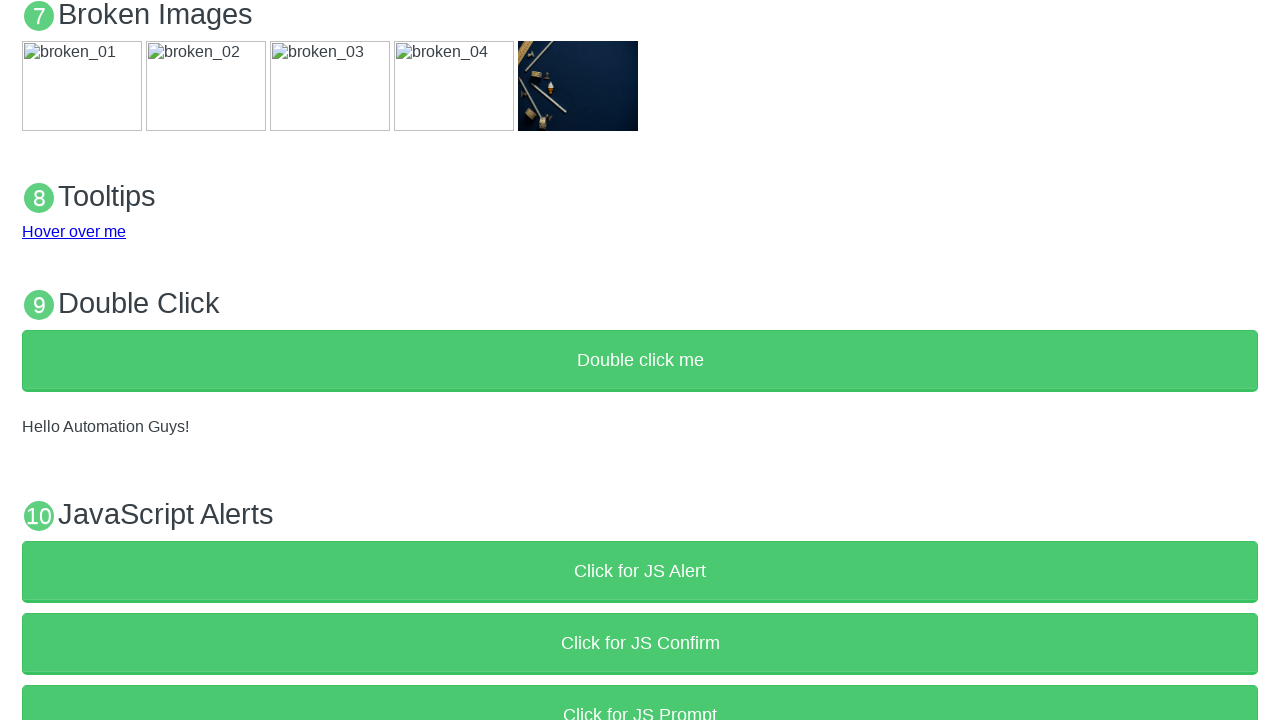

Verified that 'Hello Automation Guys!' message is visible
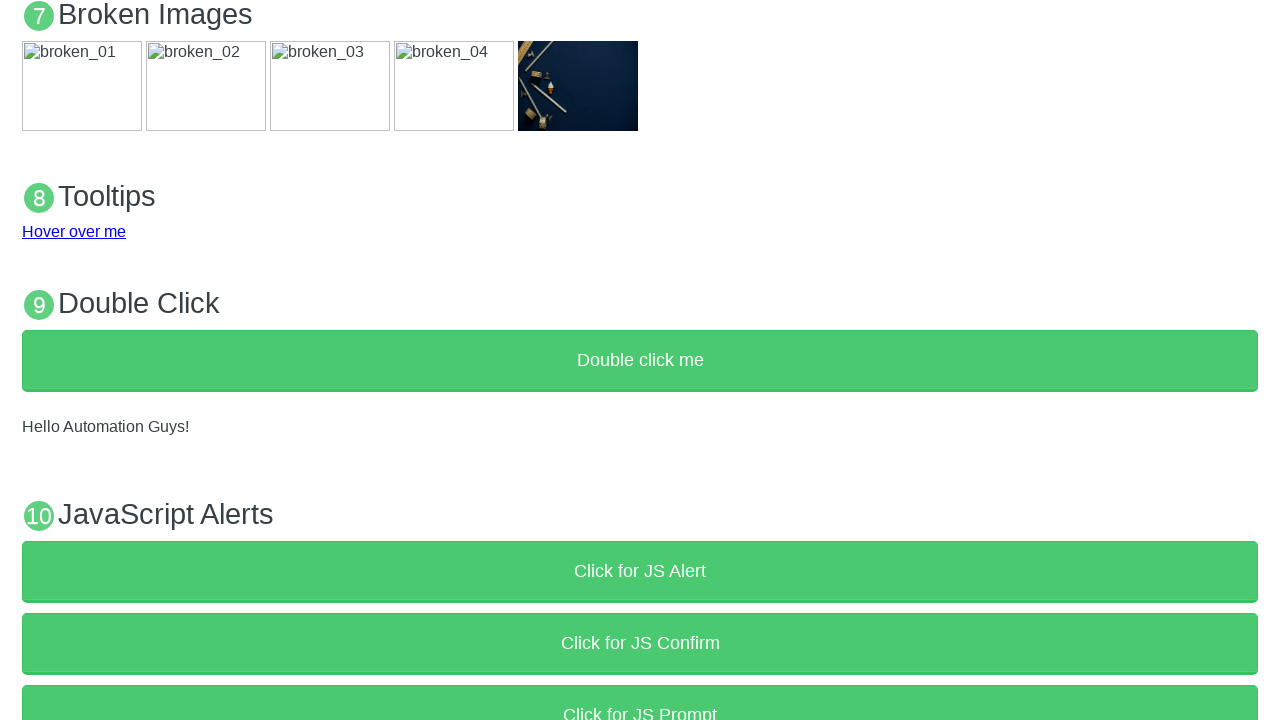

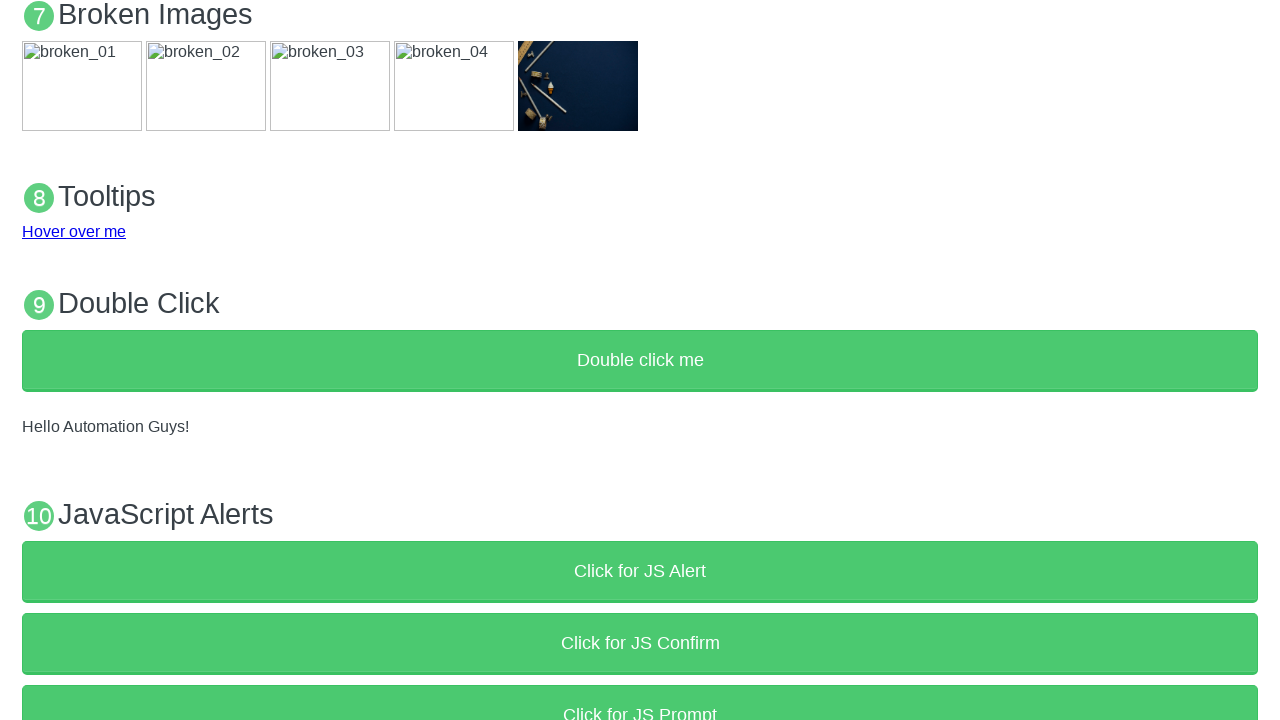